Tests the add-to-cart functionality on BrowserStack demo site by clicking add to cart on a product, verifying the cart opens, and confirming the product in the cart matches the one selected.

Starting URL: https://www.bstackdemo.com

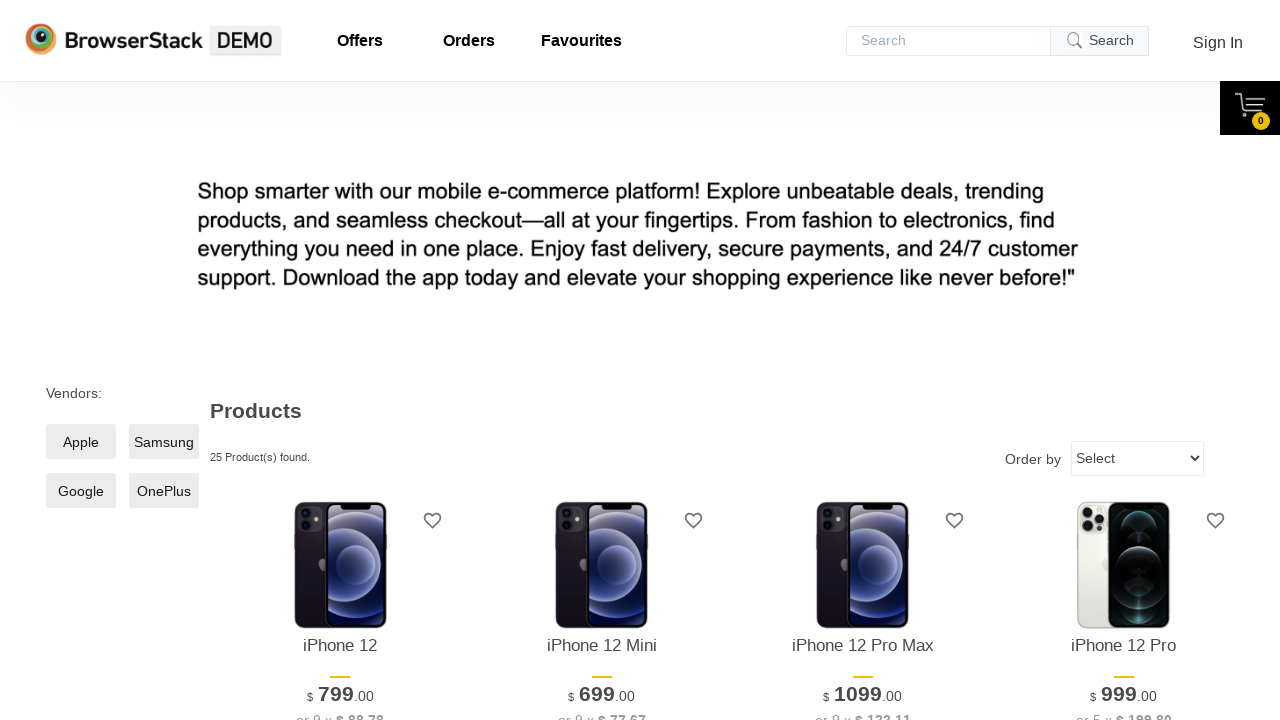

Verified page title contains 'StackDemo'
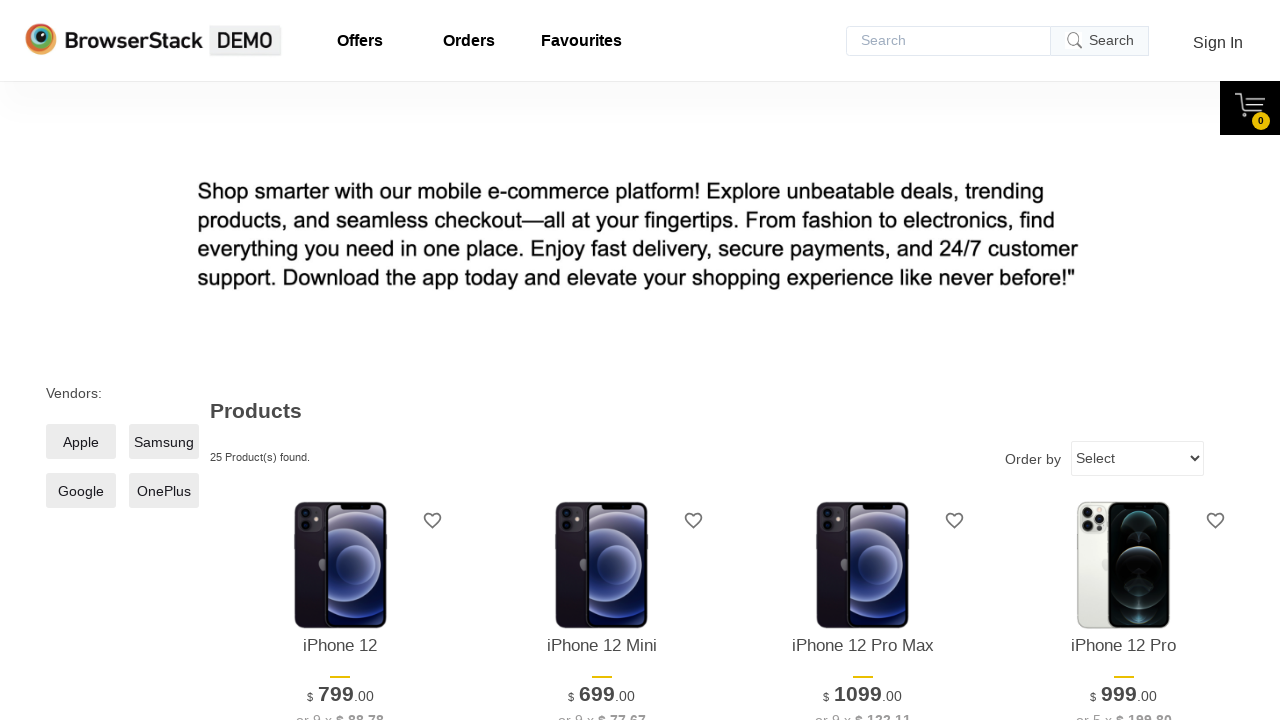

Retrieved product name from product listing
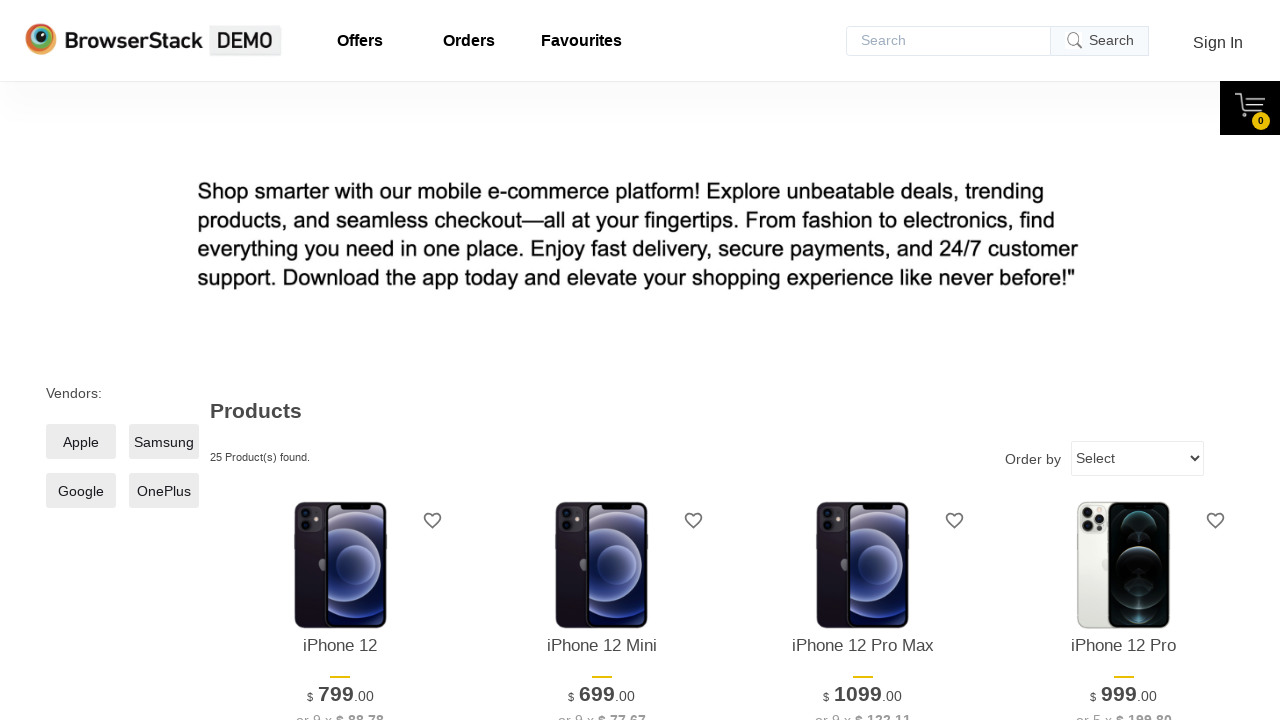

Clicked 'Add to Cart' button for first product at (340, 361) on xpath=//*[@id='1']/div[4]
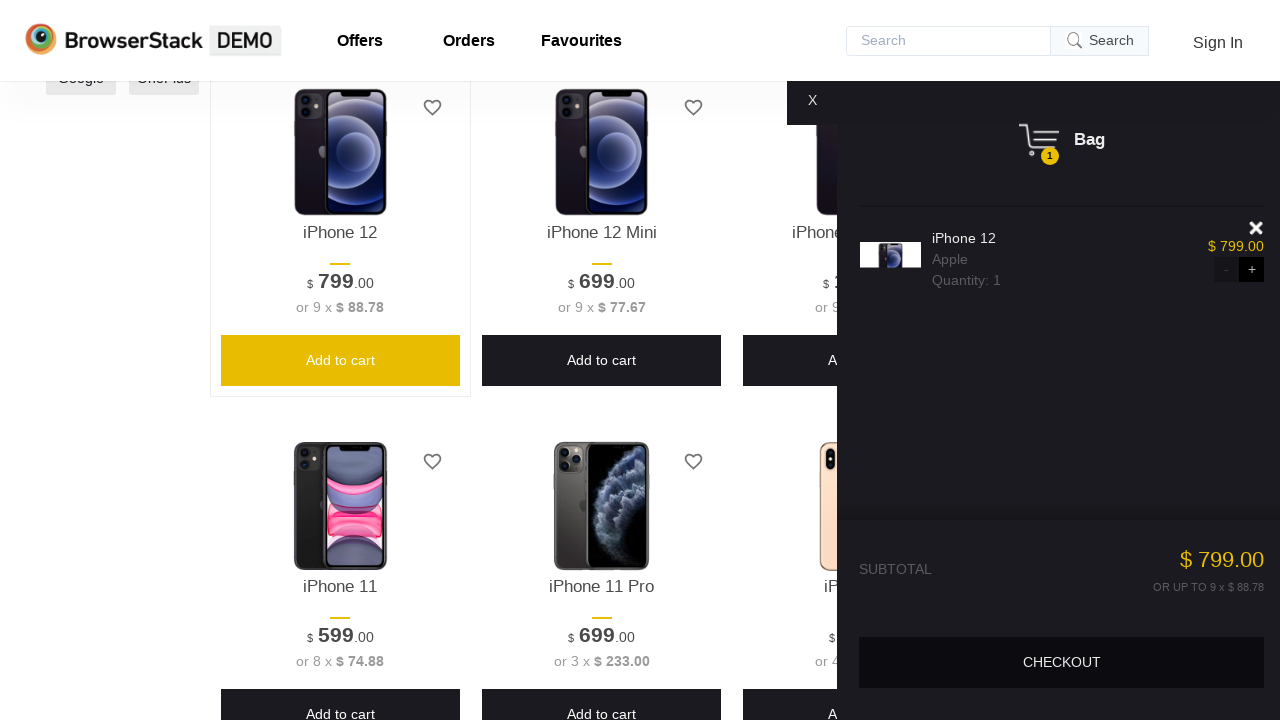

Cart panel appeared and loaded
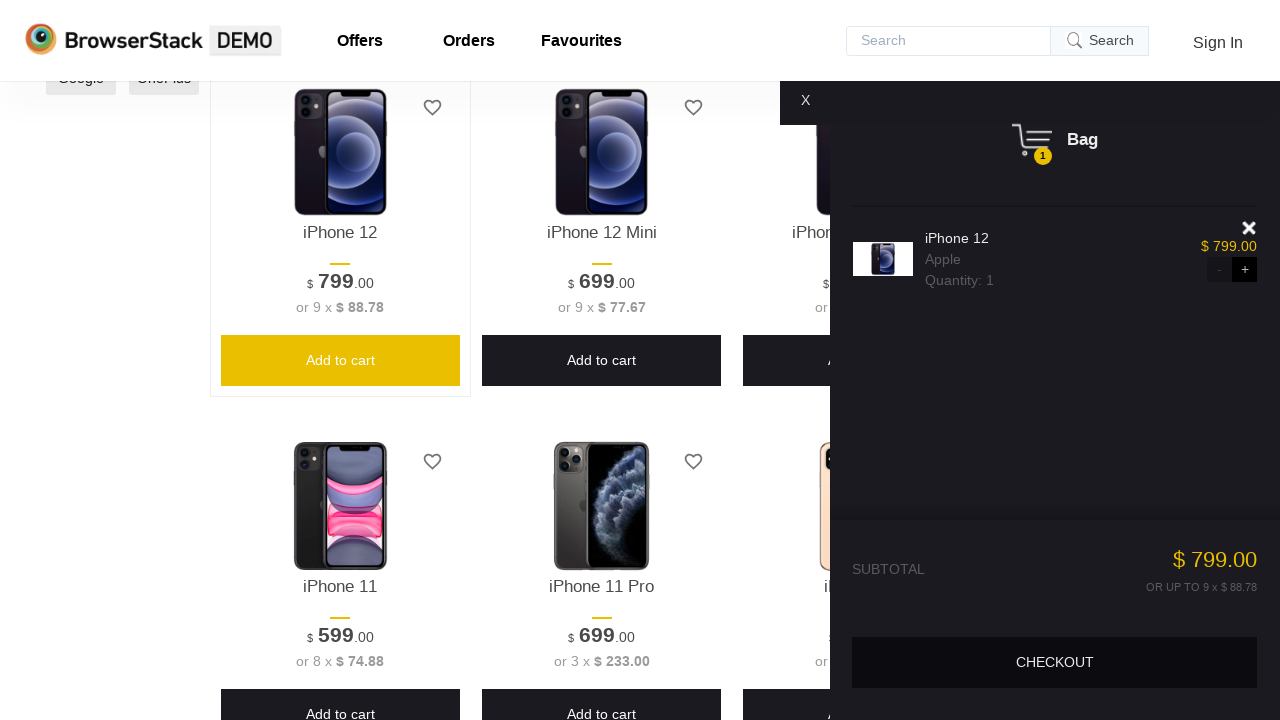

Verified cart panel is visible
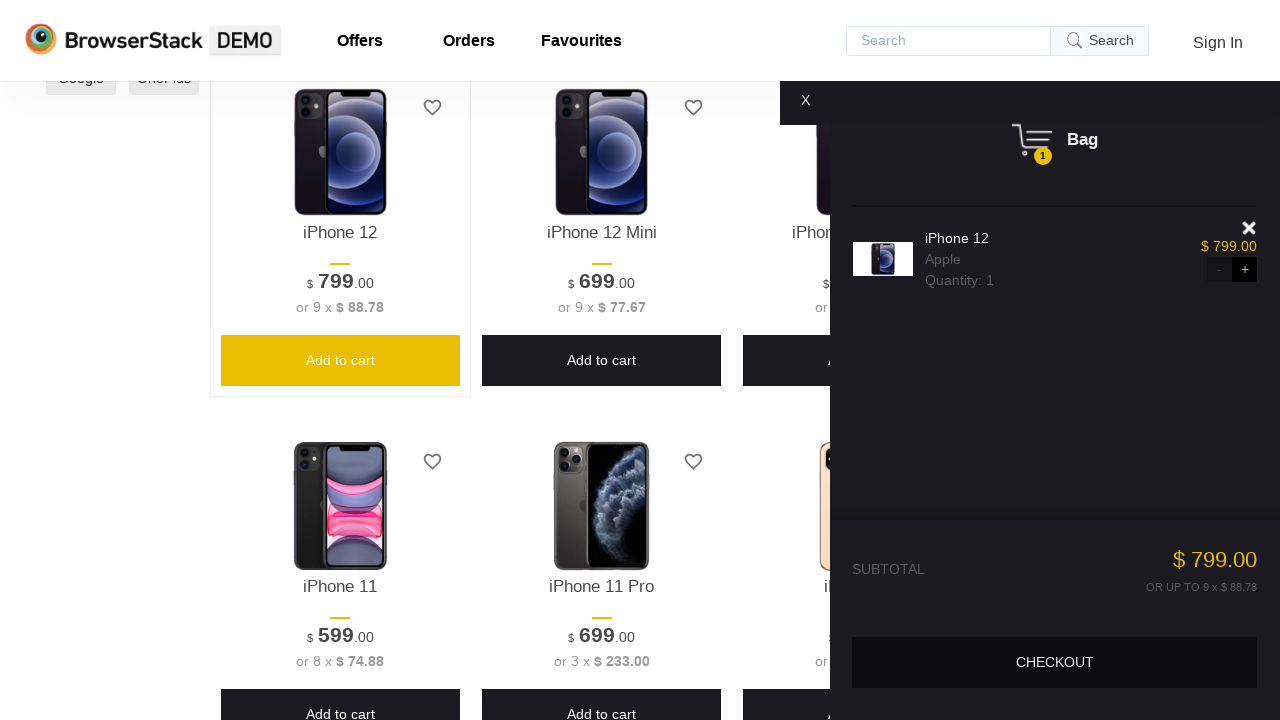

Retrieved product name from shopping cart
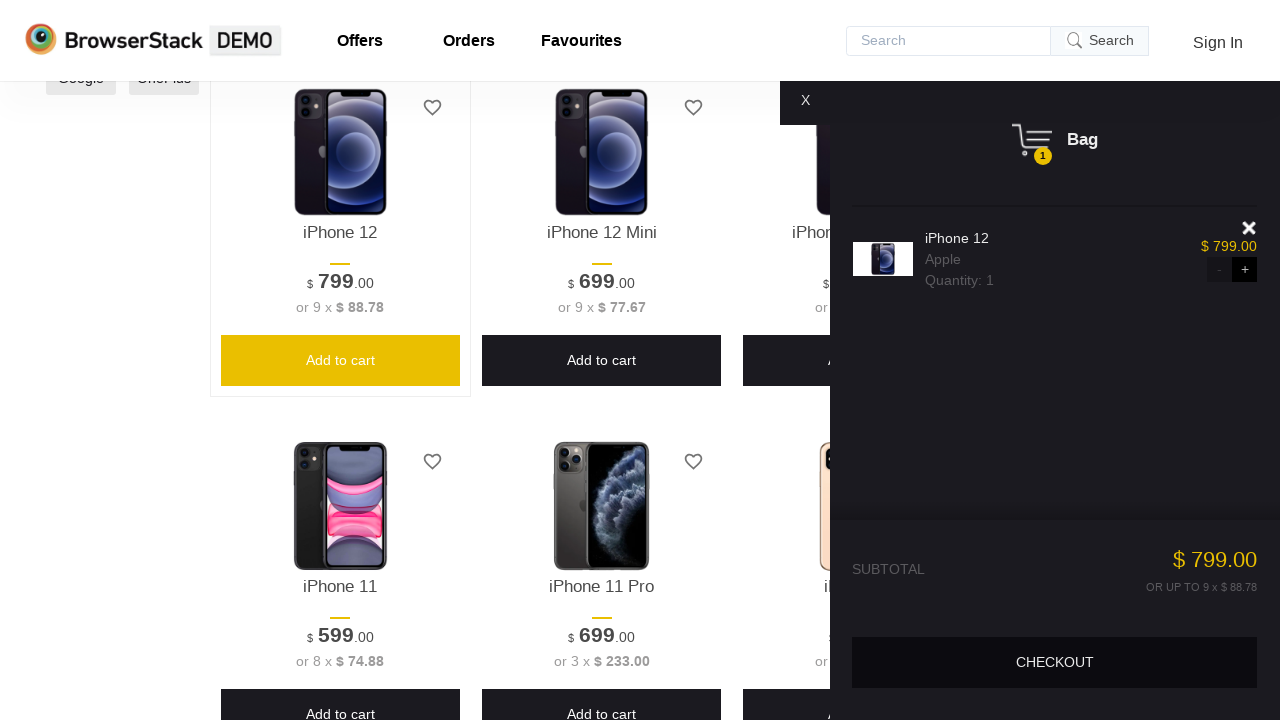

Verified product in cart matches selected product
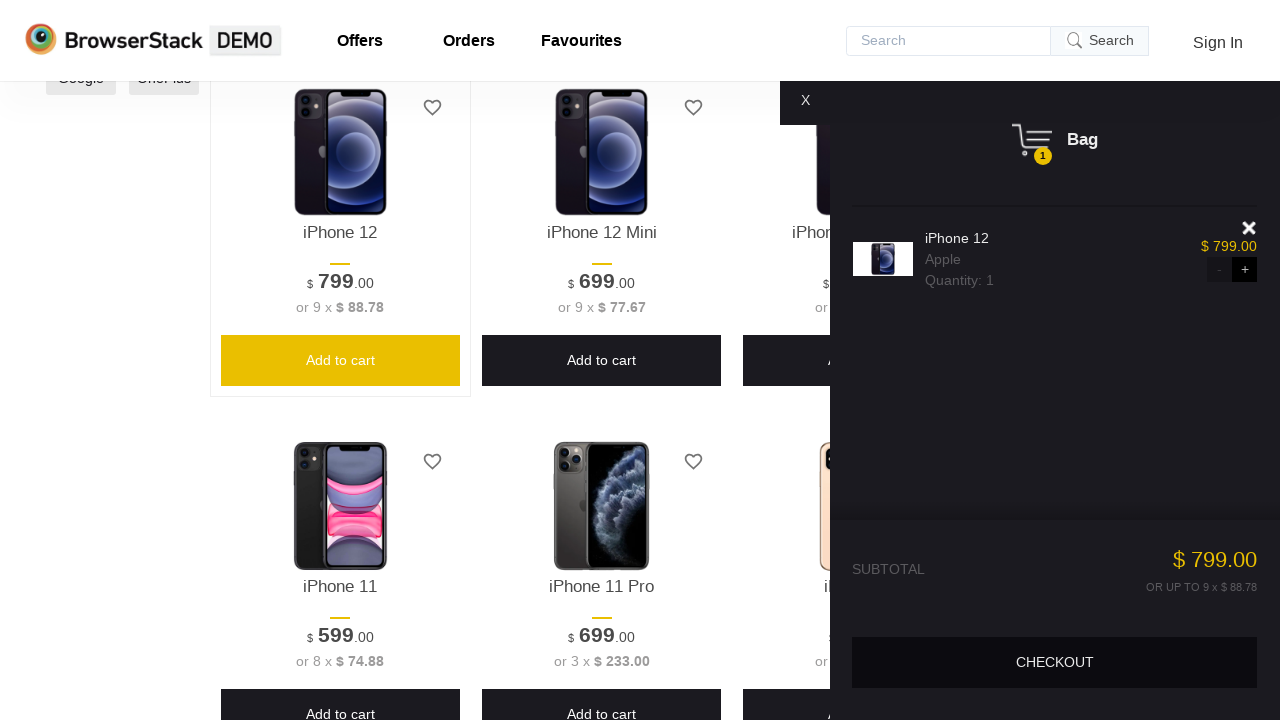

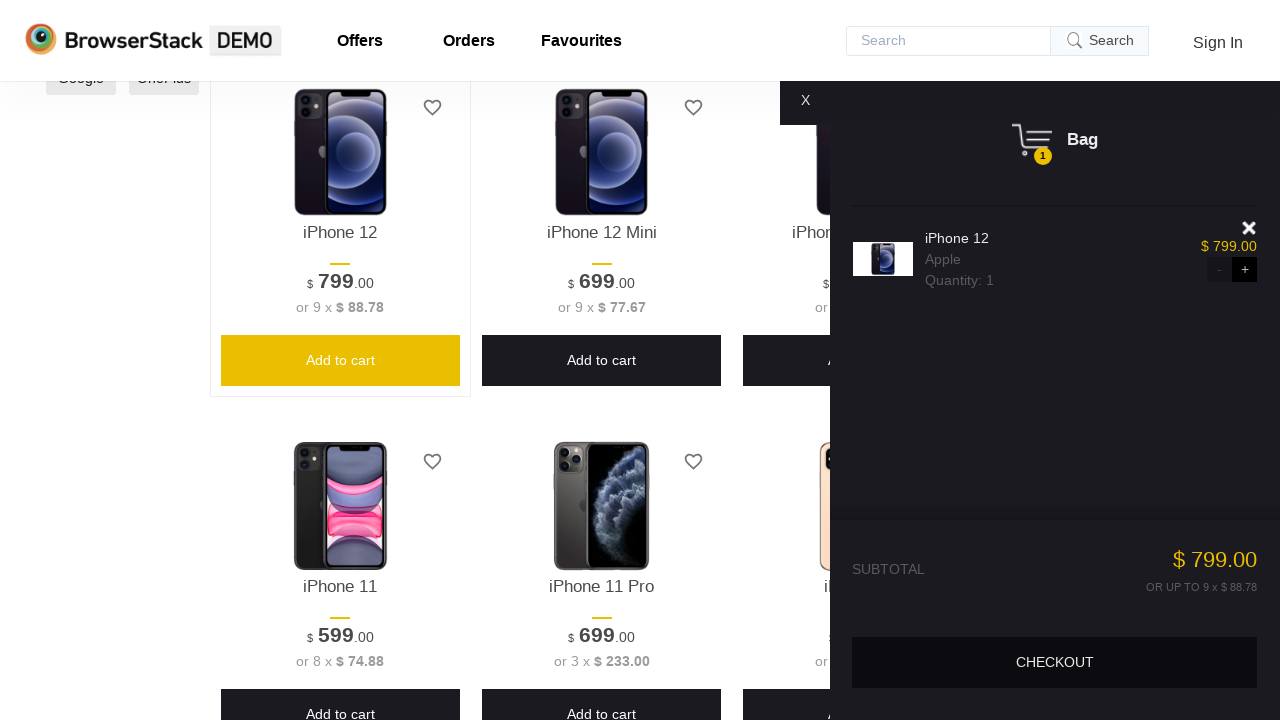